Tests checkbox and radio button selection states, including clicking to select/deselect and verifying their states

Starting URL: https://automationfc.github.io/basic-form/index.html

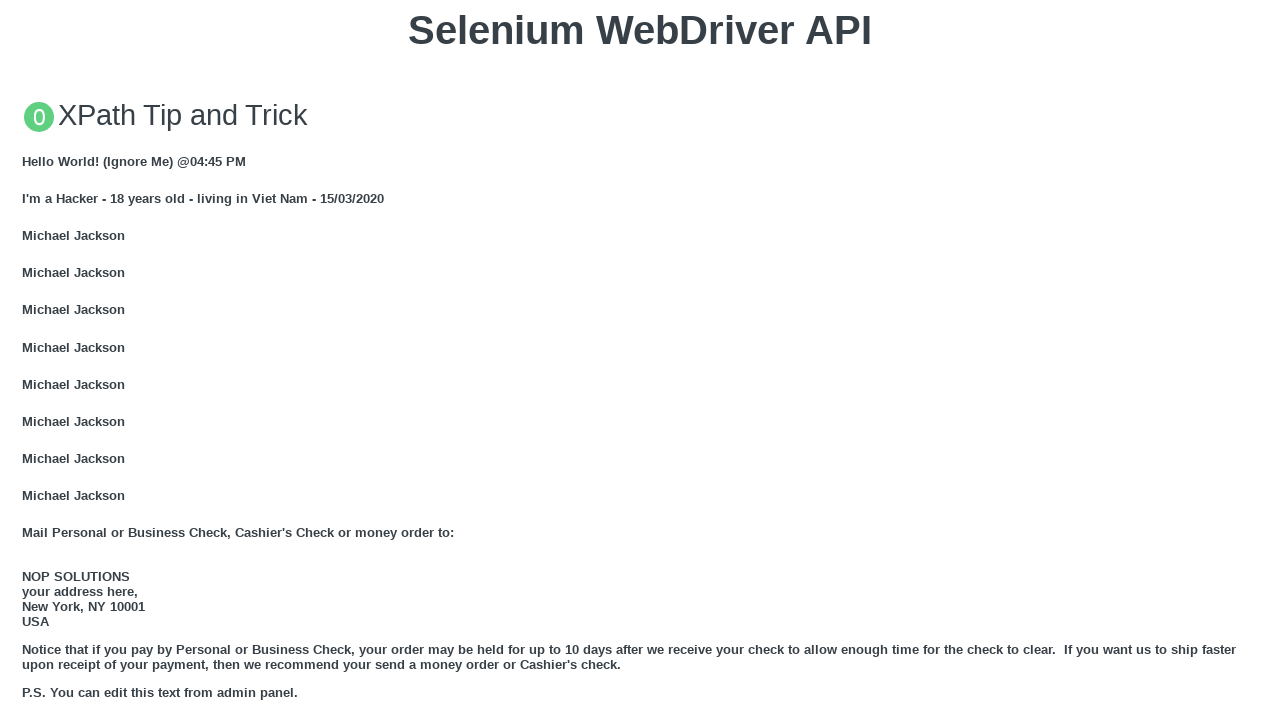

Reloaded the page
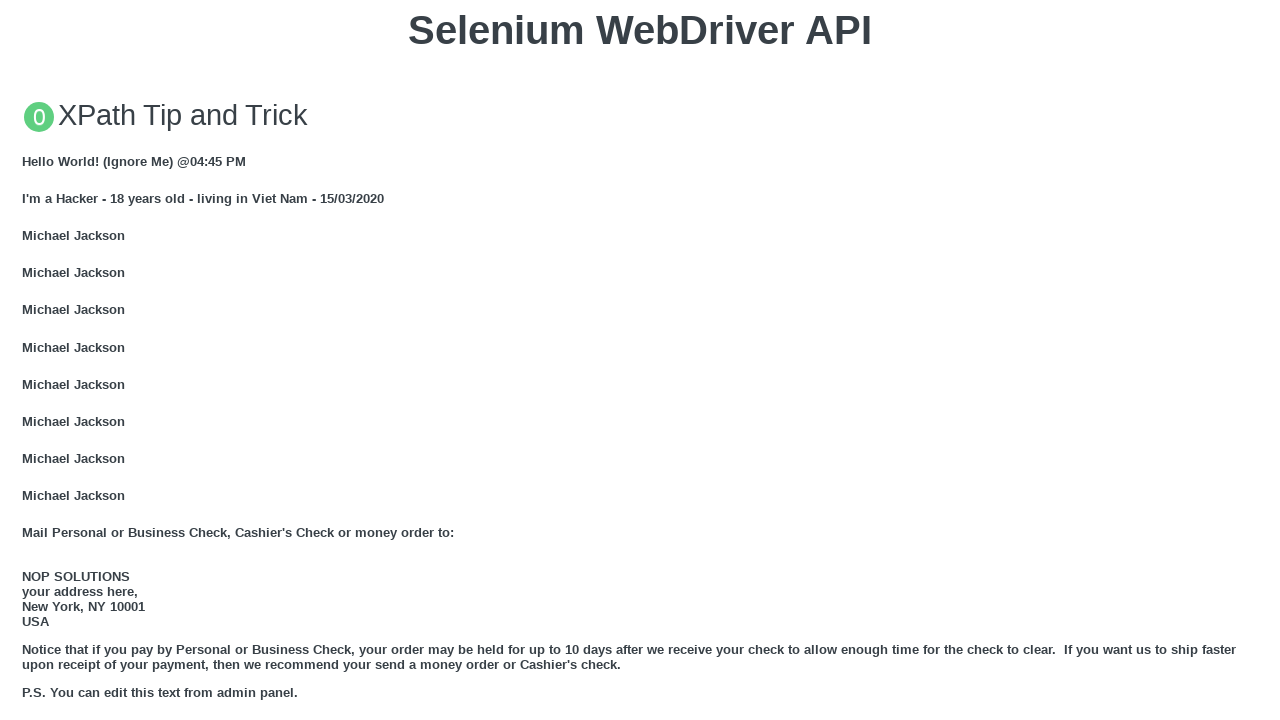

Waited 2000ms for page to stabilize
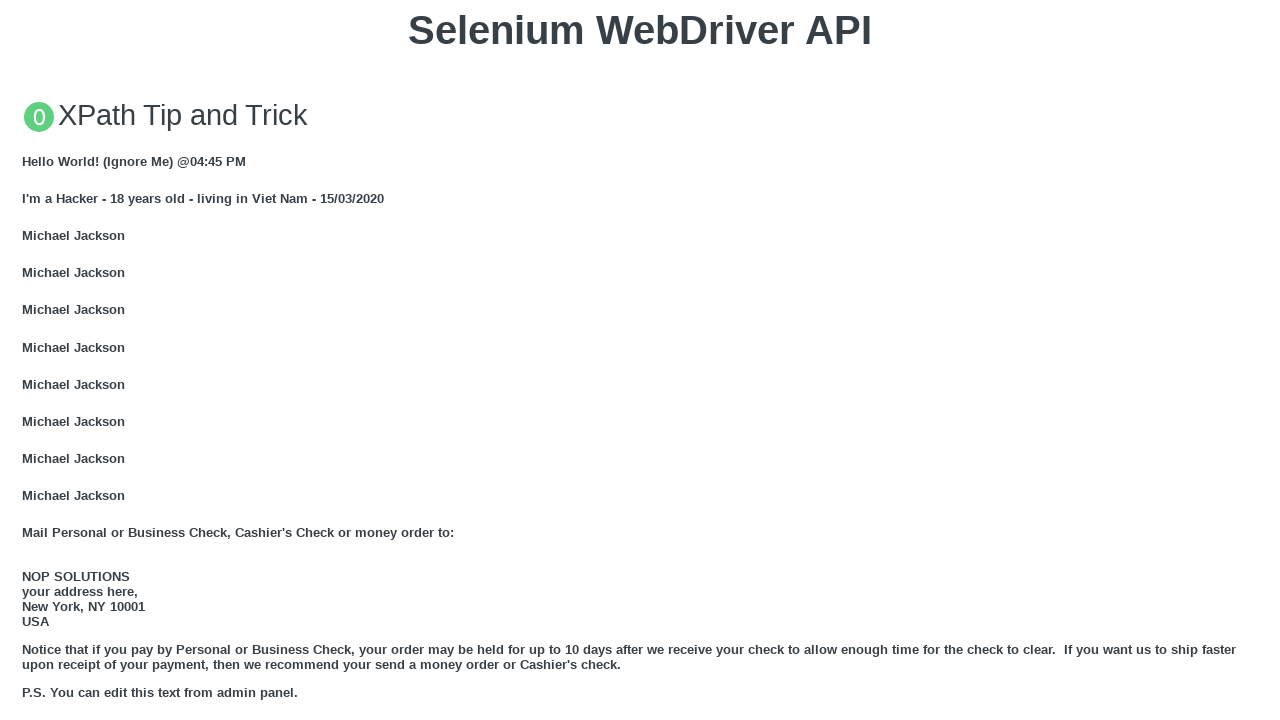

Clicked age radio button (under_18) at (28, 360) on input#under_18
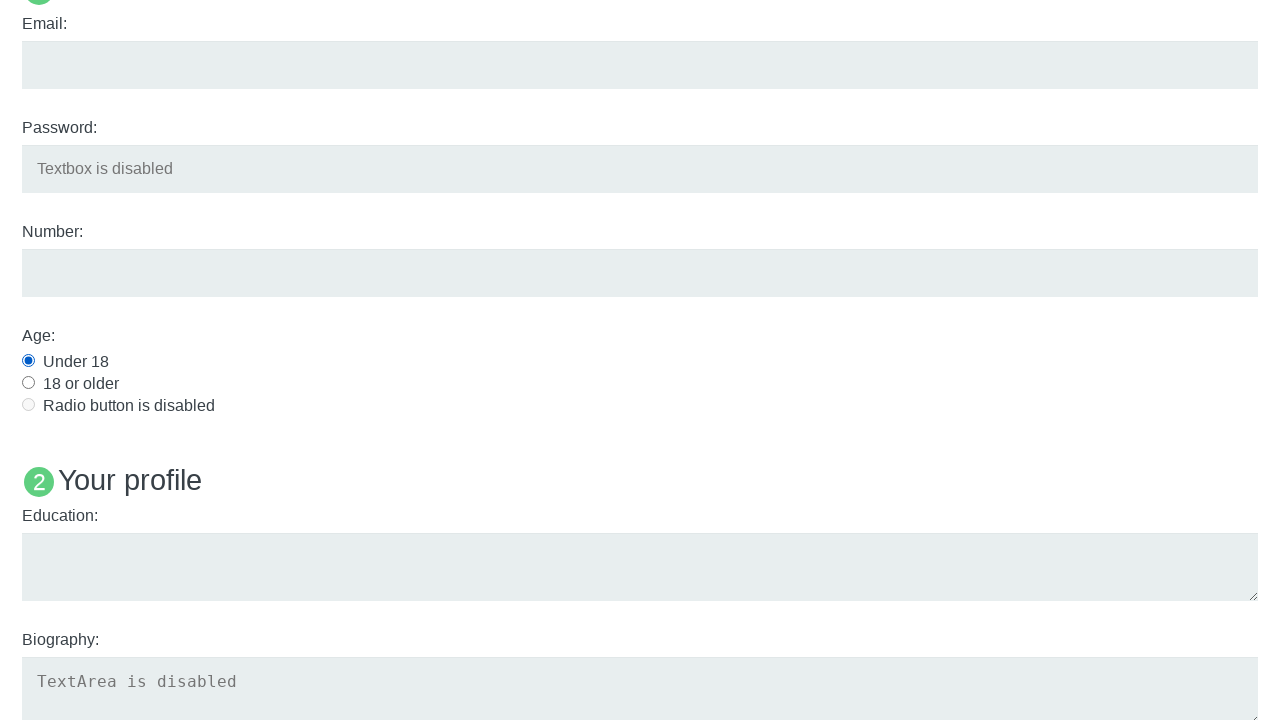

Clicked Java language checkbox at (28, 361) on input#java
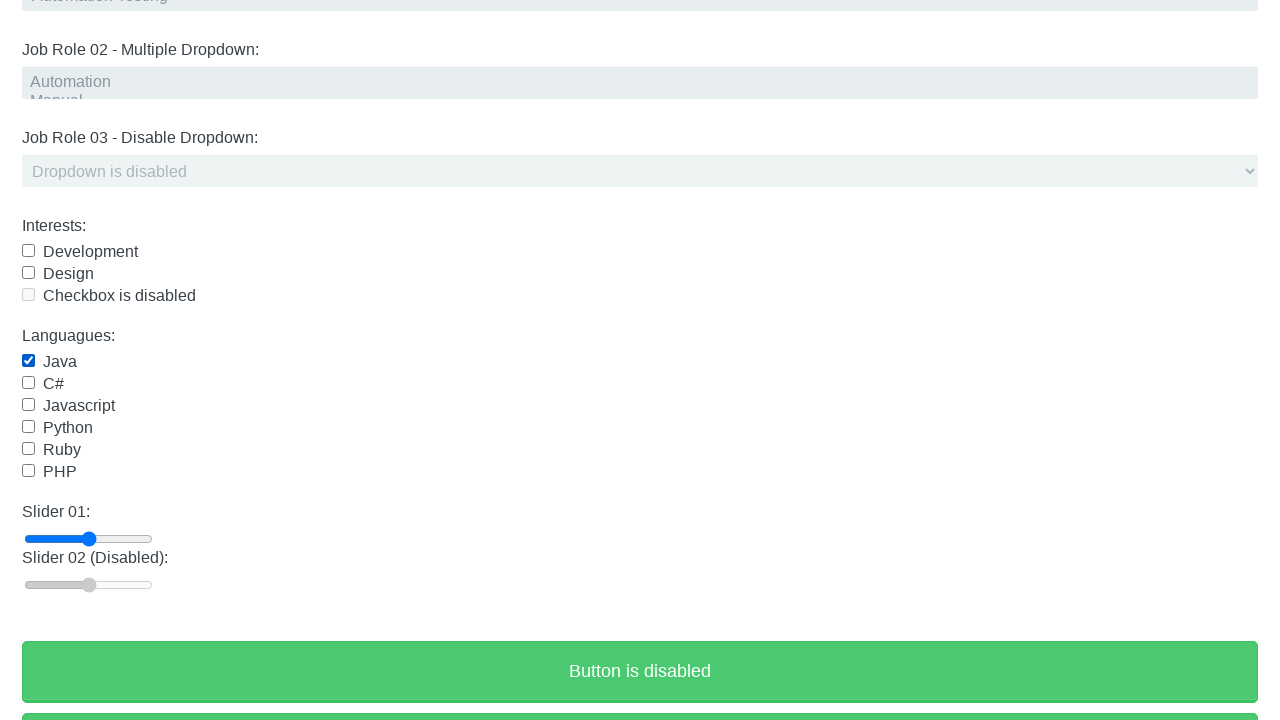

Verified age radio button is checked
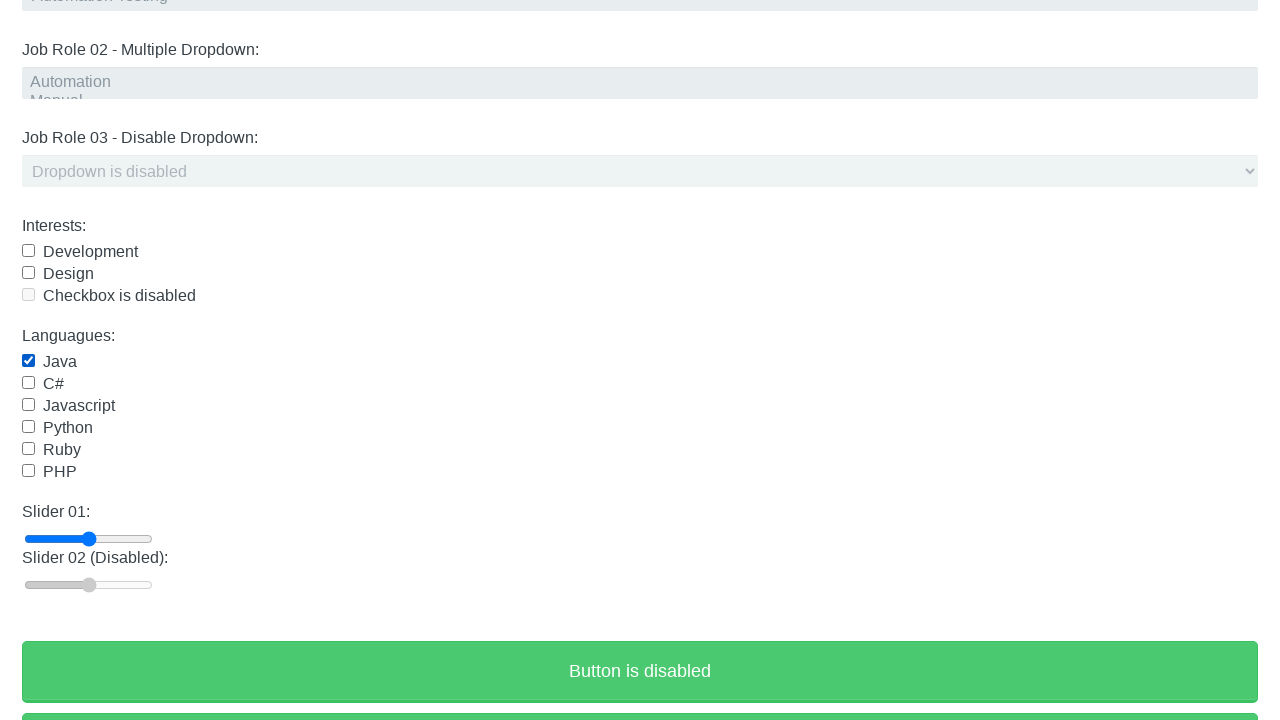

Verified Java checkbox is checked
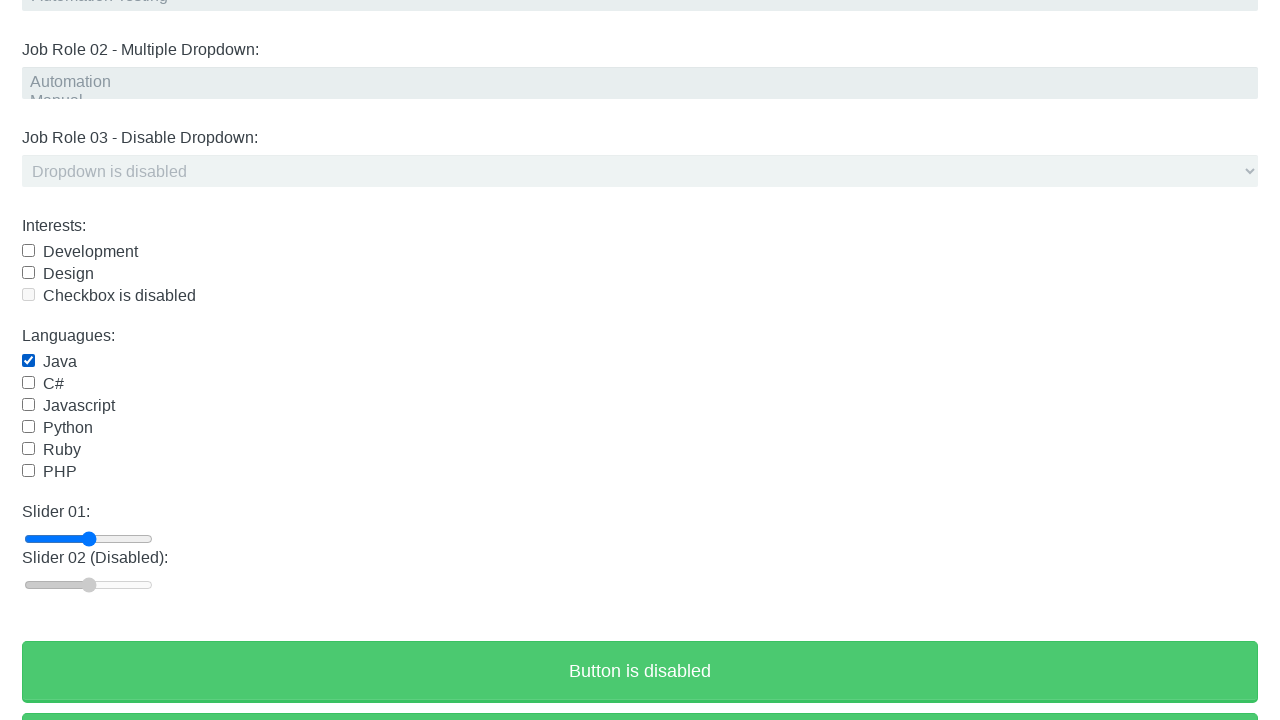

Clicked Java checkbox again to deselect at (28, 361) on input#java
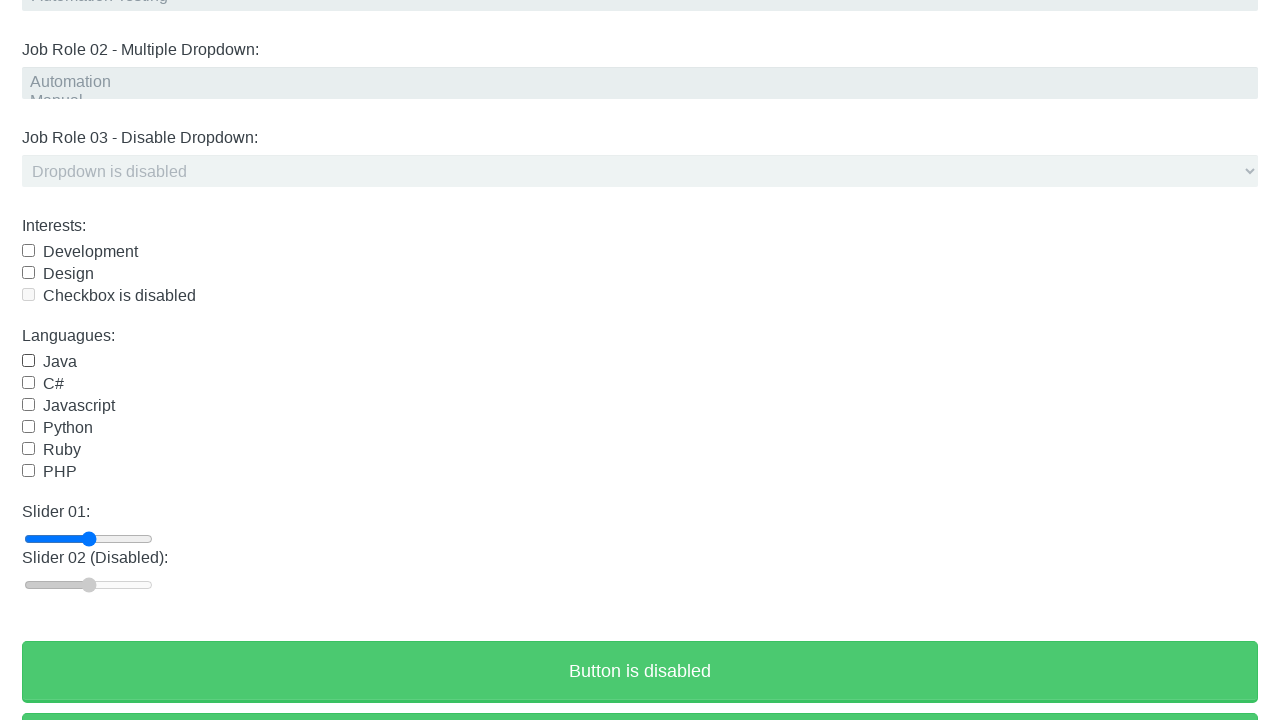

Verified Java checkbox is now unchecked
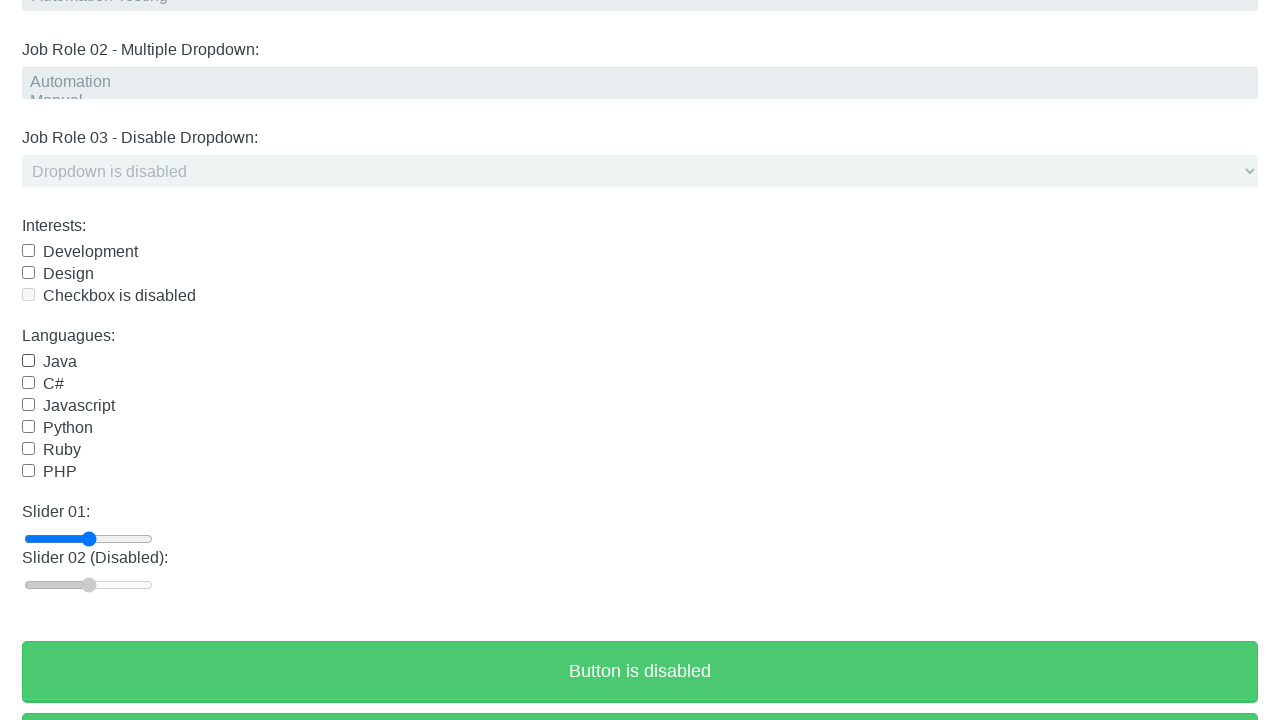

Waited 2000ms
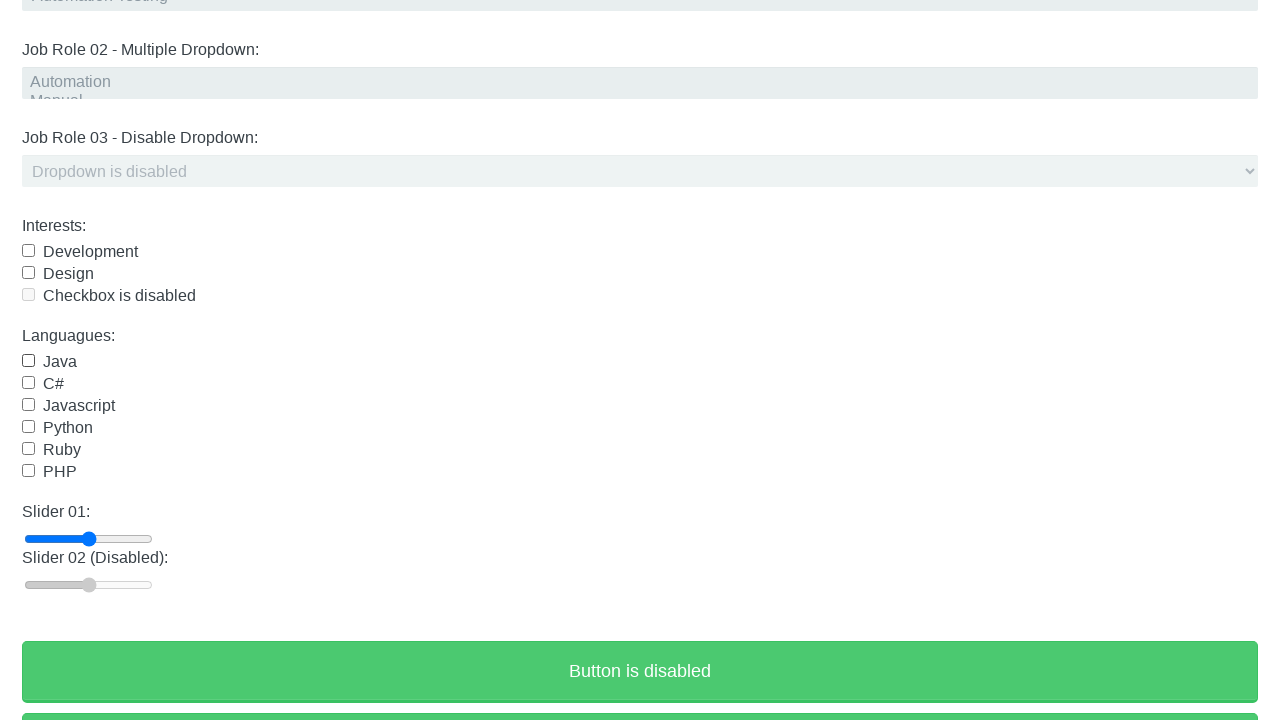

Verified age element is selected and printed status
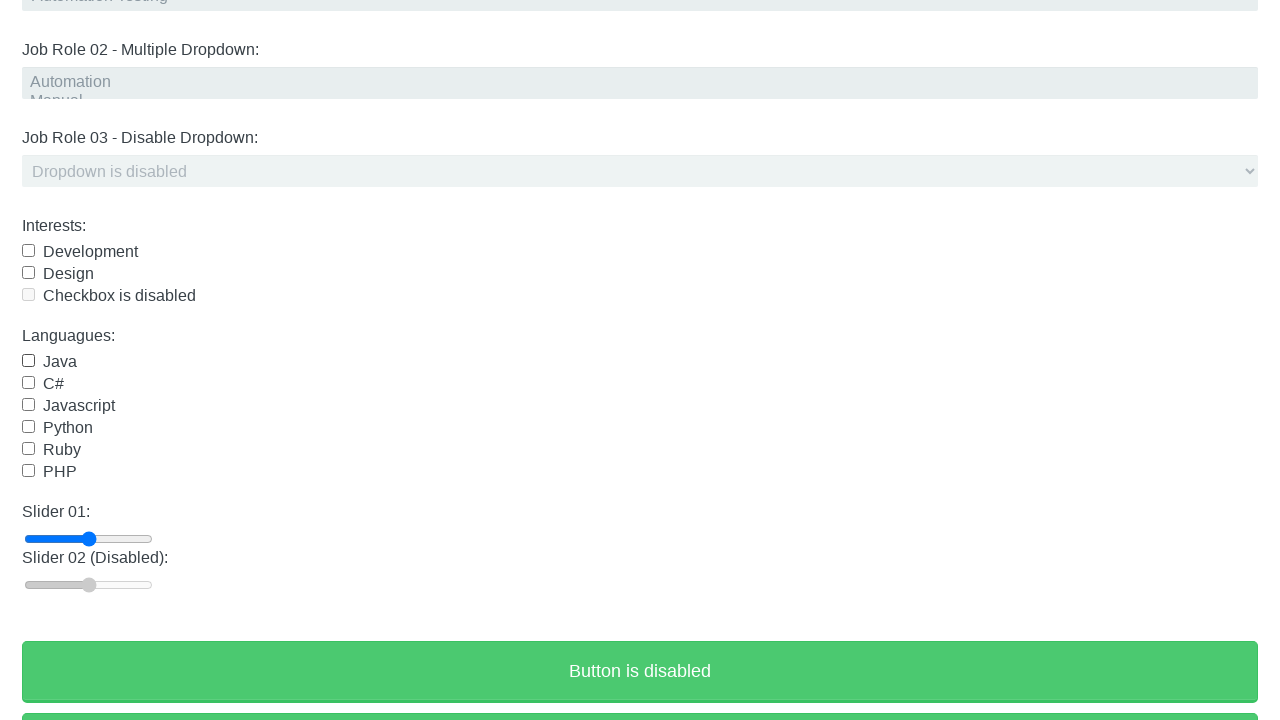

Java element is de-selected
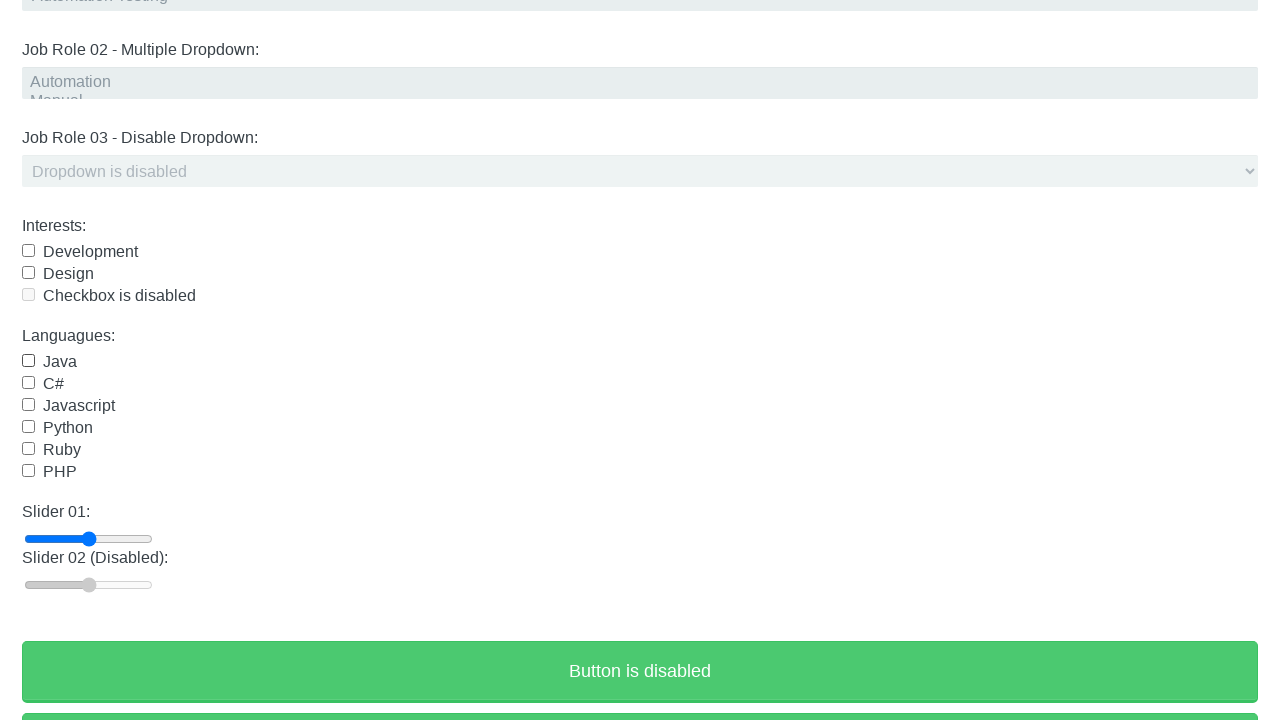

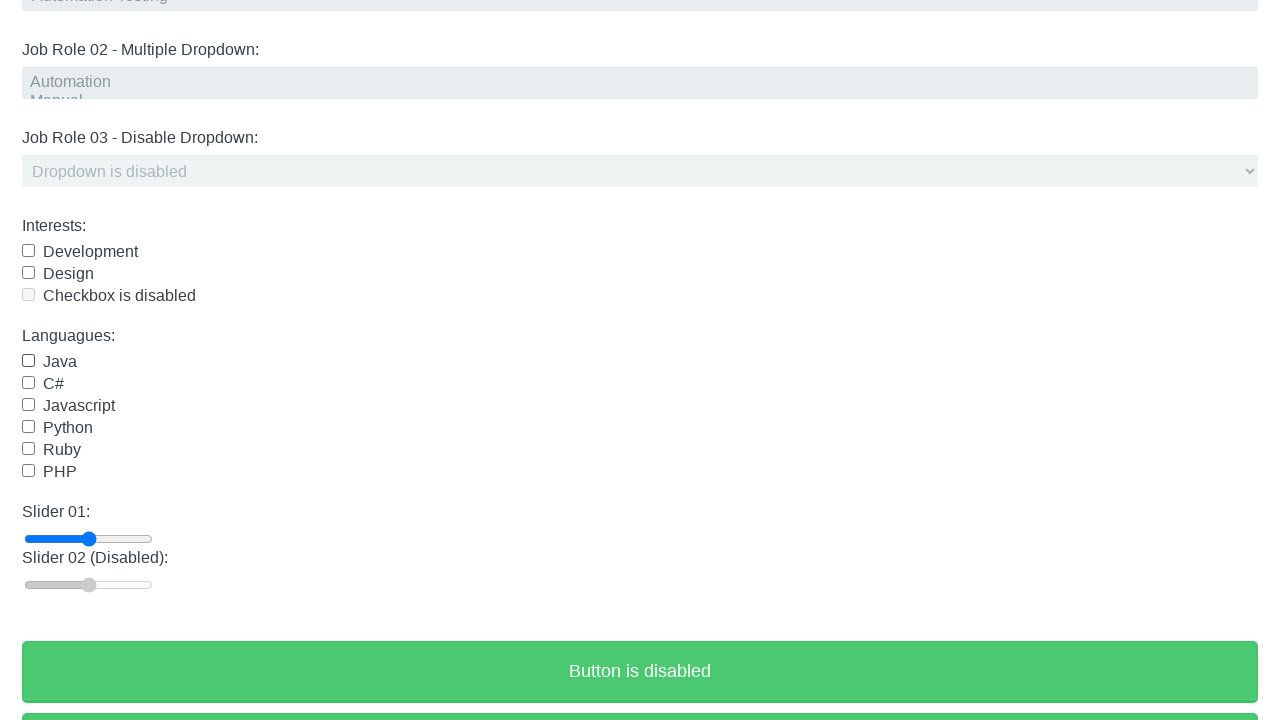